Tests browser alert handling by clicking a button that triggers an alert, accepting it, then reading a value from the page, calculating a mathematical result, entering it into a form field, and submitting.

Starting URL: http://suninjuly.github.io/alert_accept.html

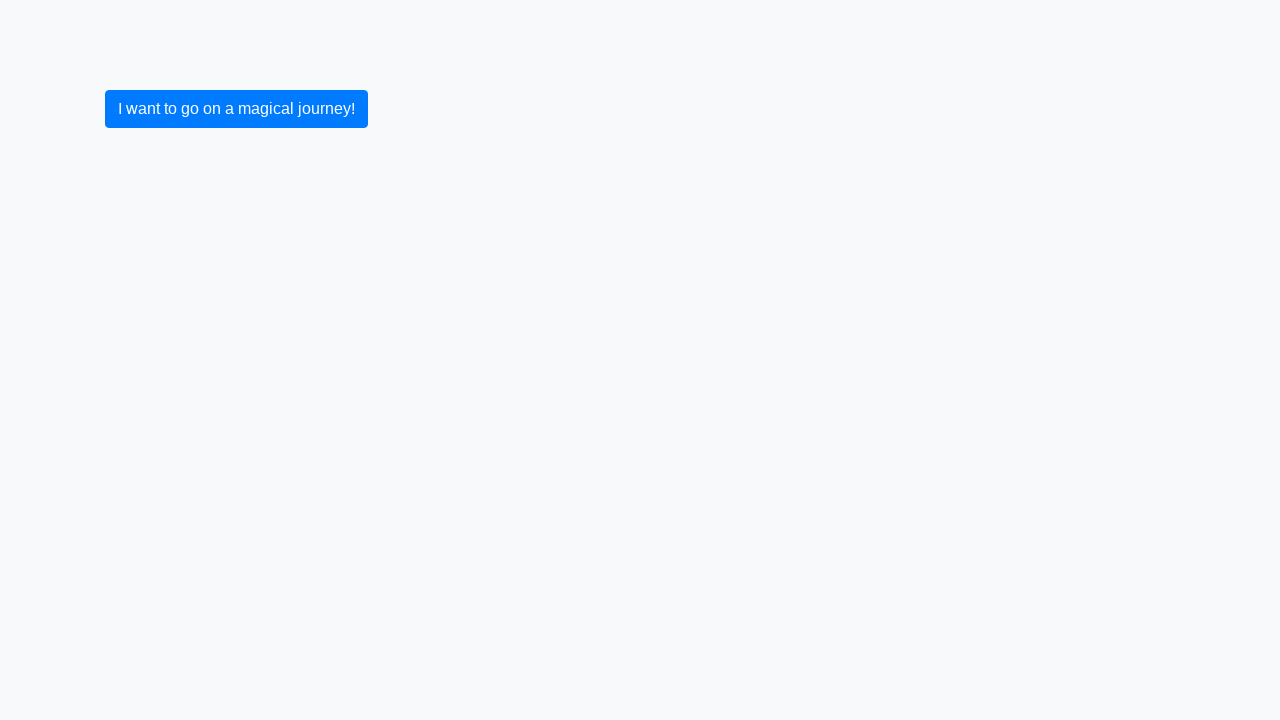

Set up dialog handler to accept browser alert
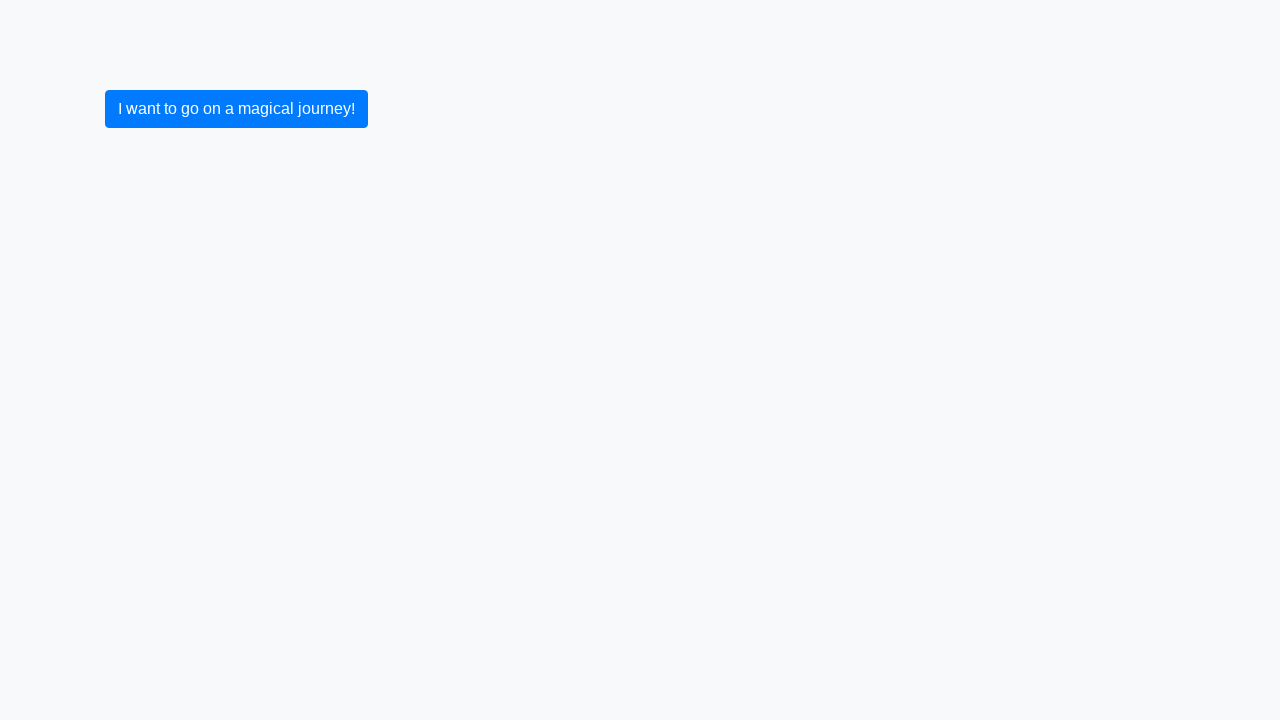

Clicked button to trigger alert at (236, 109) on button.btn
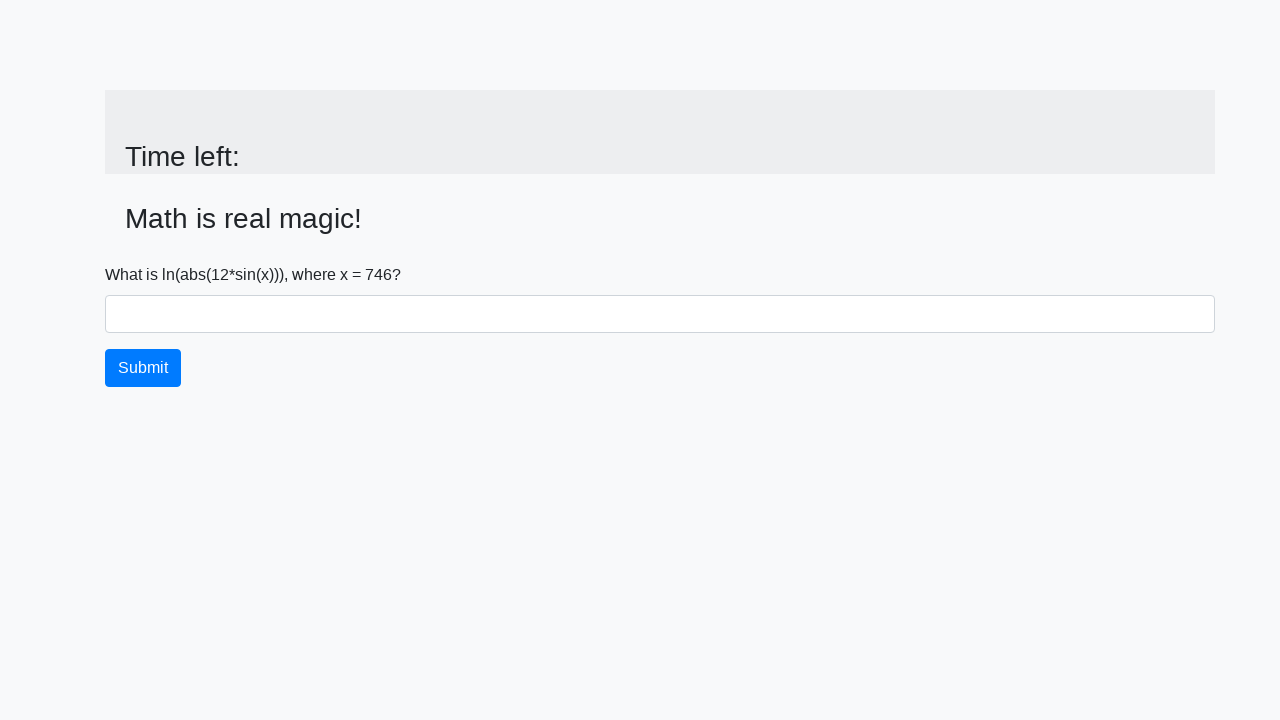

Alert accepted and input value element loaded
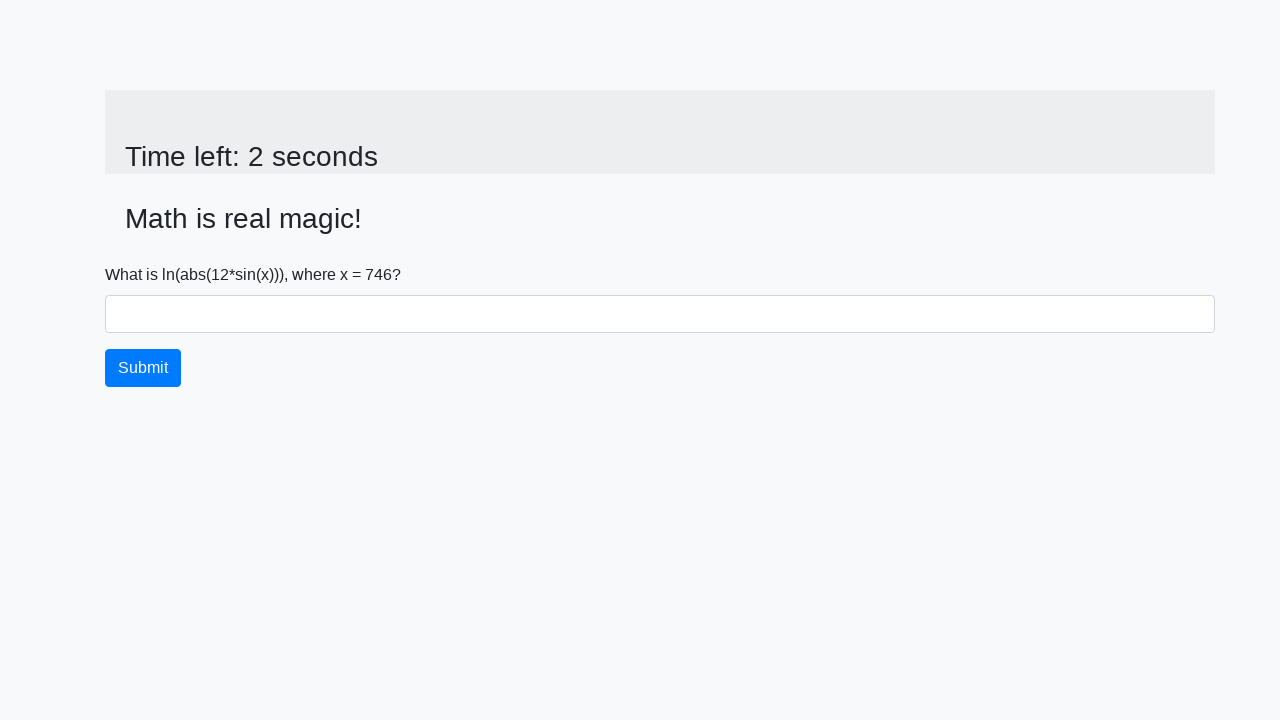

Retrieved x value from page: 746
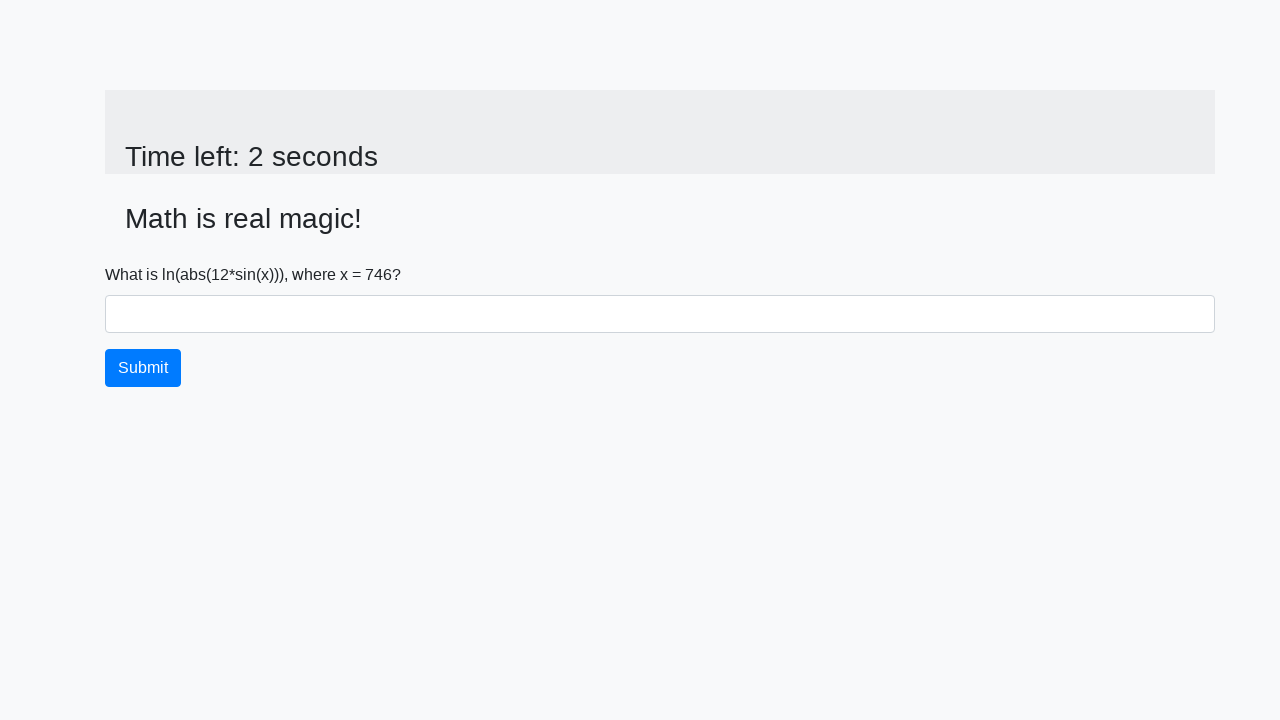

Calculated answer using formula: 2.4766593001089974
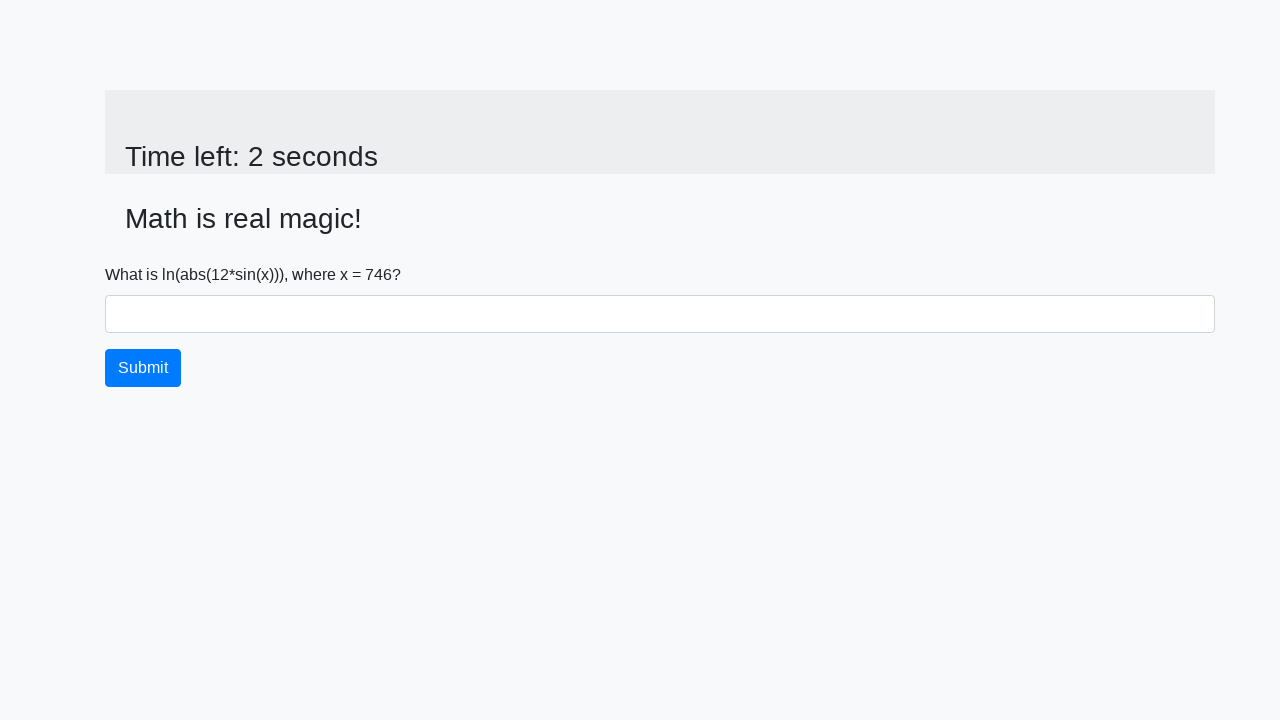

Filled answer field with calculated value: 2.4766593001089974 on #answer
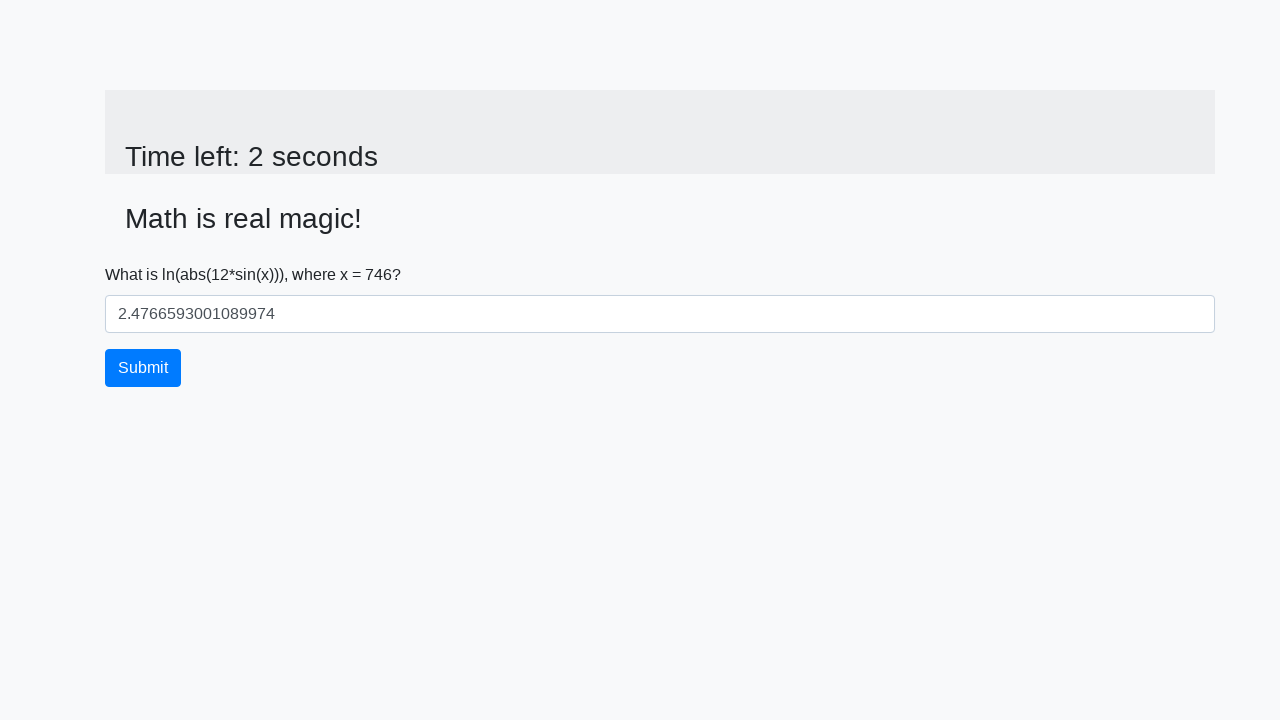

Clicked submit button to submit the form at (143, 368) on button.btn
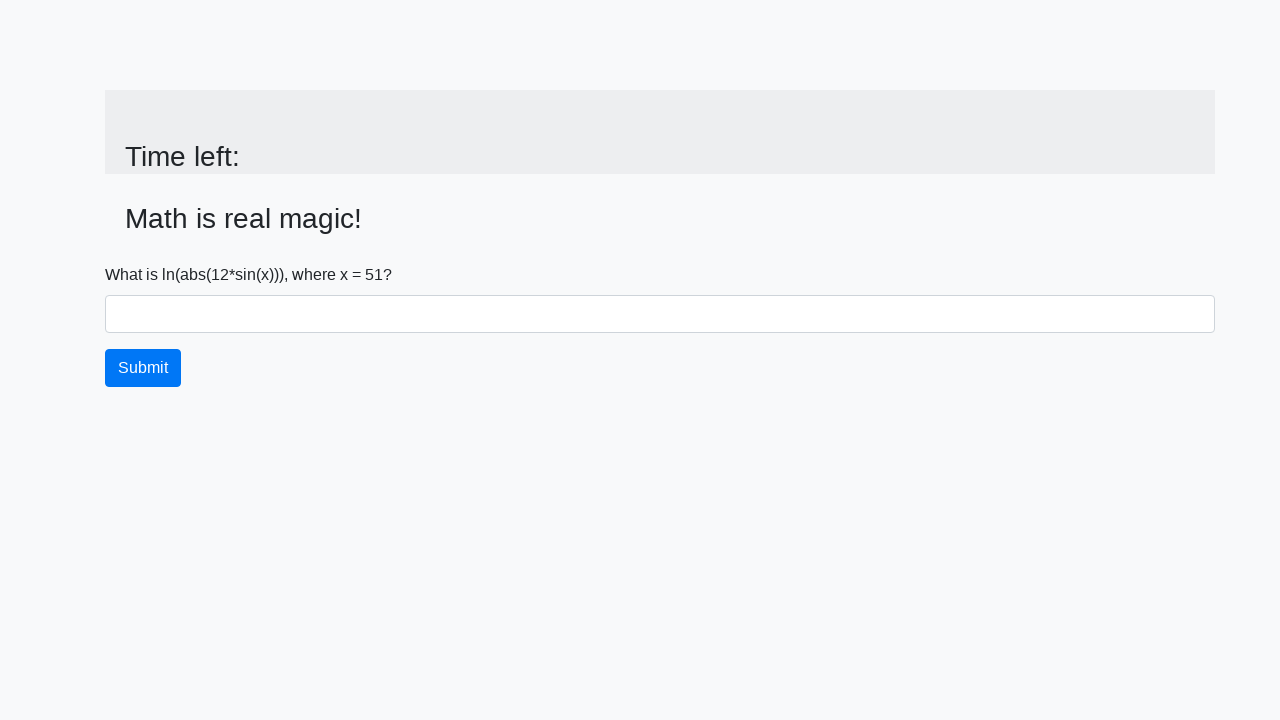

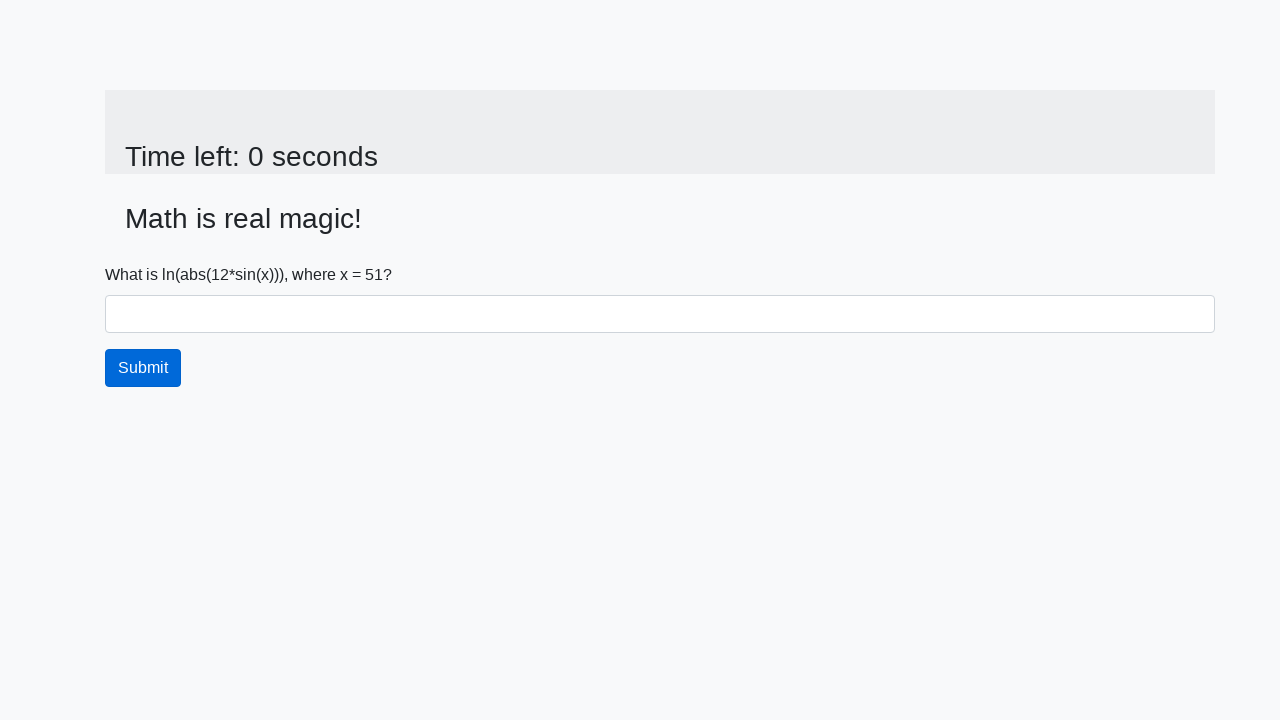